Navigates to W3Schools HTML tables page and verifies the customers table is displayed with rows and columns properly rendered.

Starting URL: https://www.w3schools.com/html/html_tables.asp

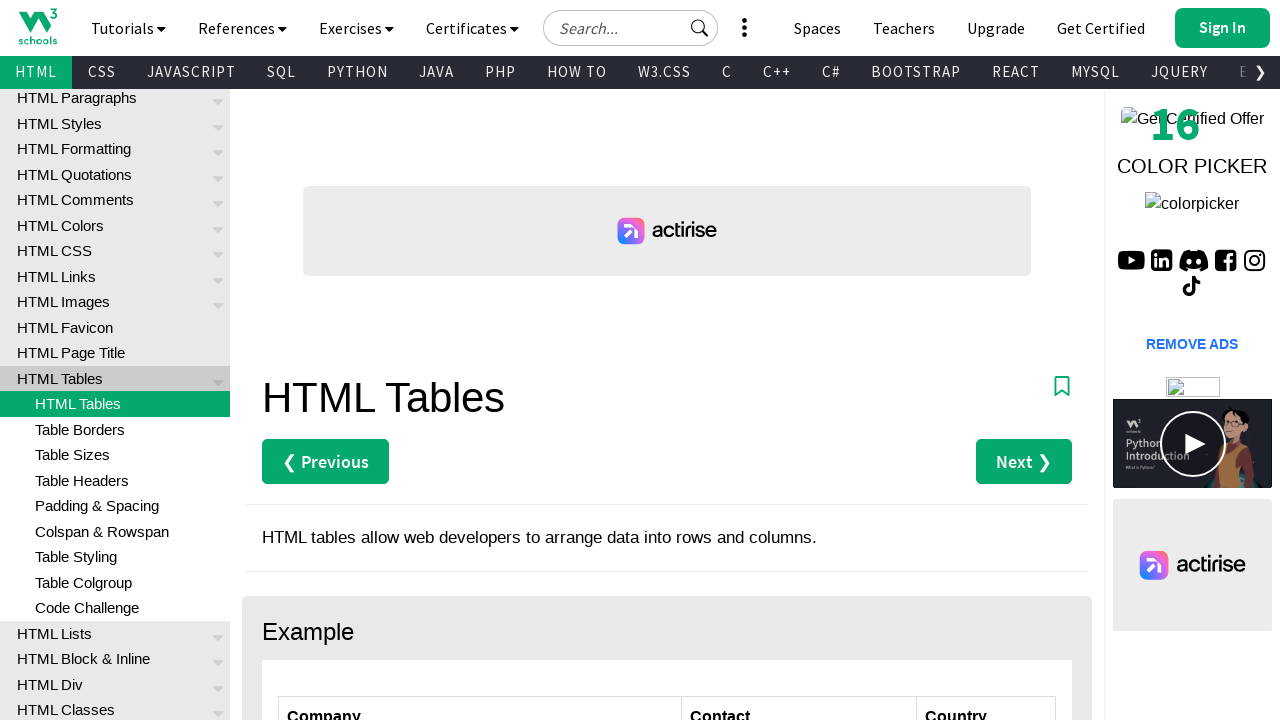

Navigated to W3Schools HTML tables page
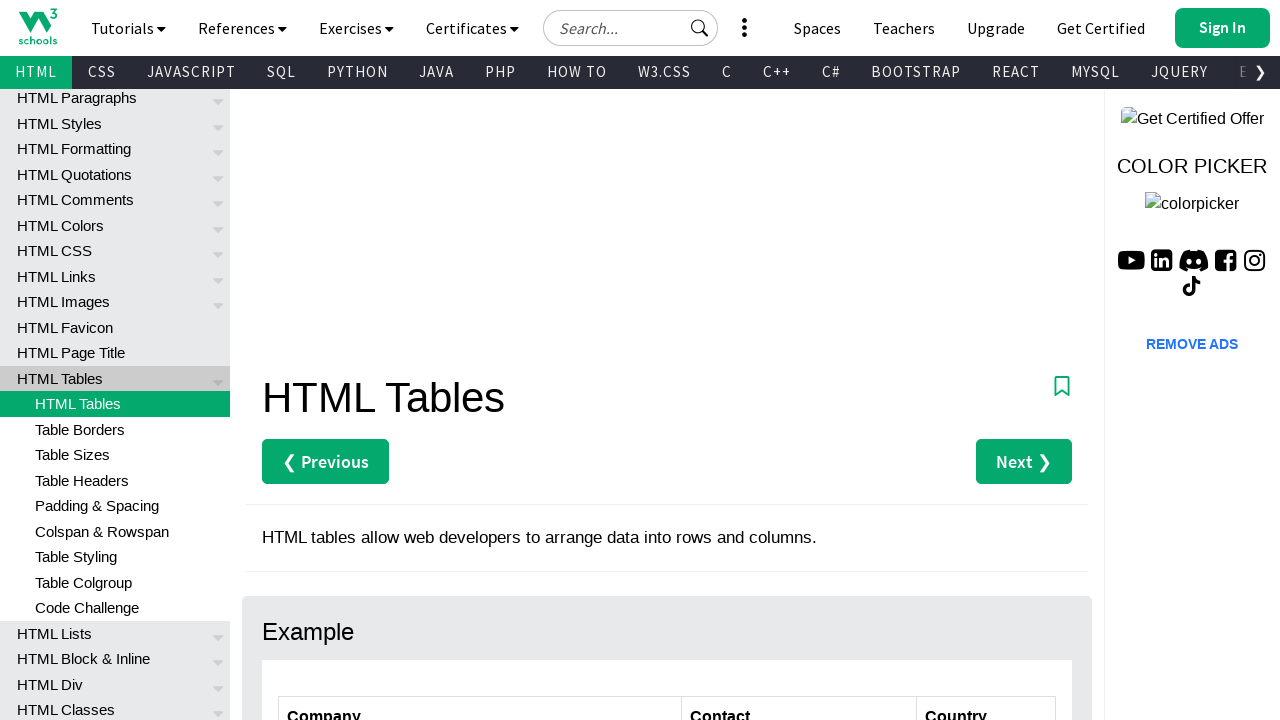

Customers table is visible on the page
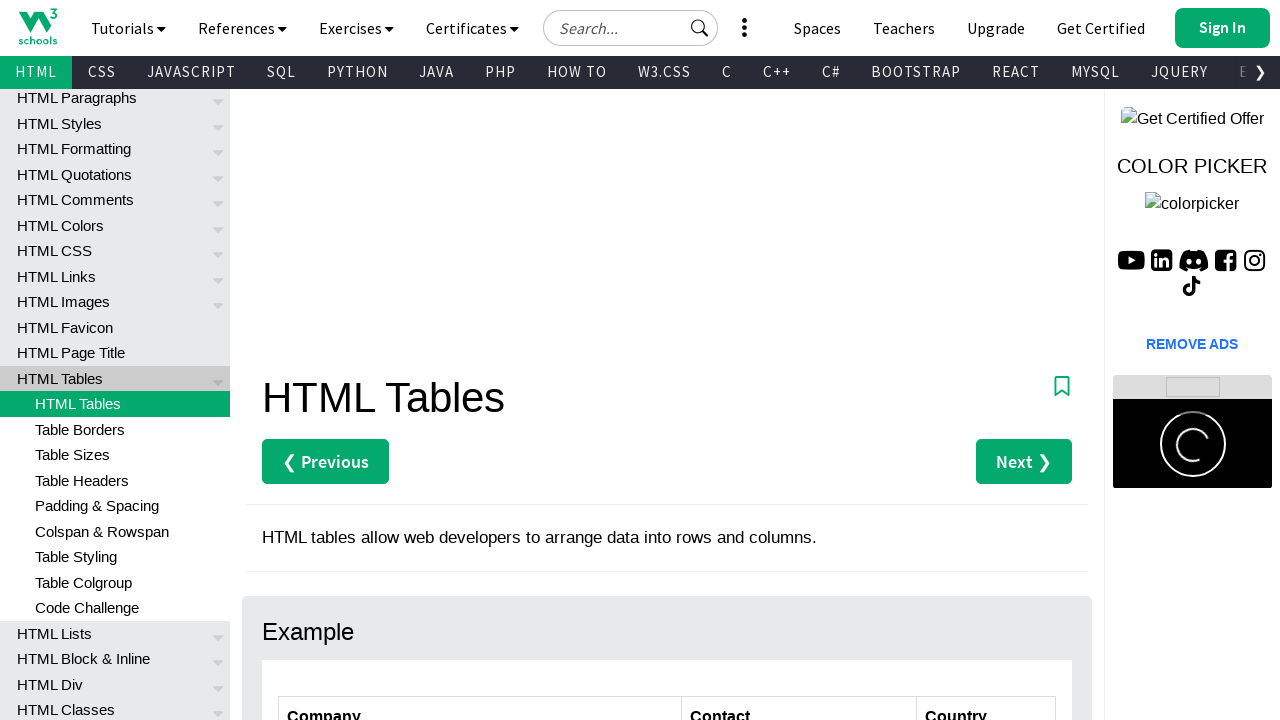

Table rows are present in the customers table
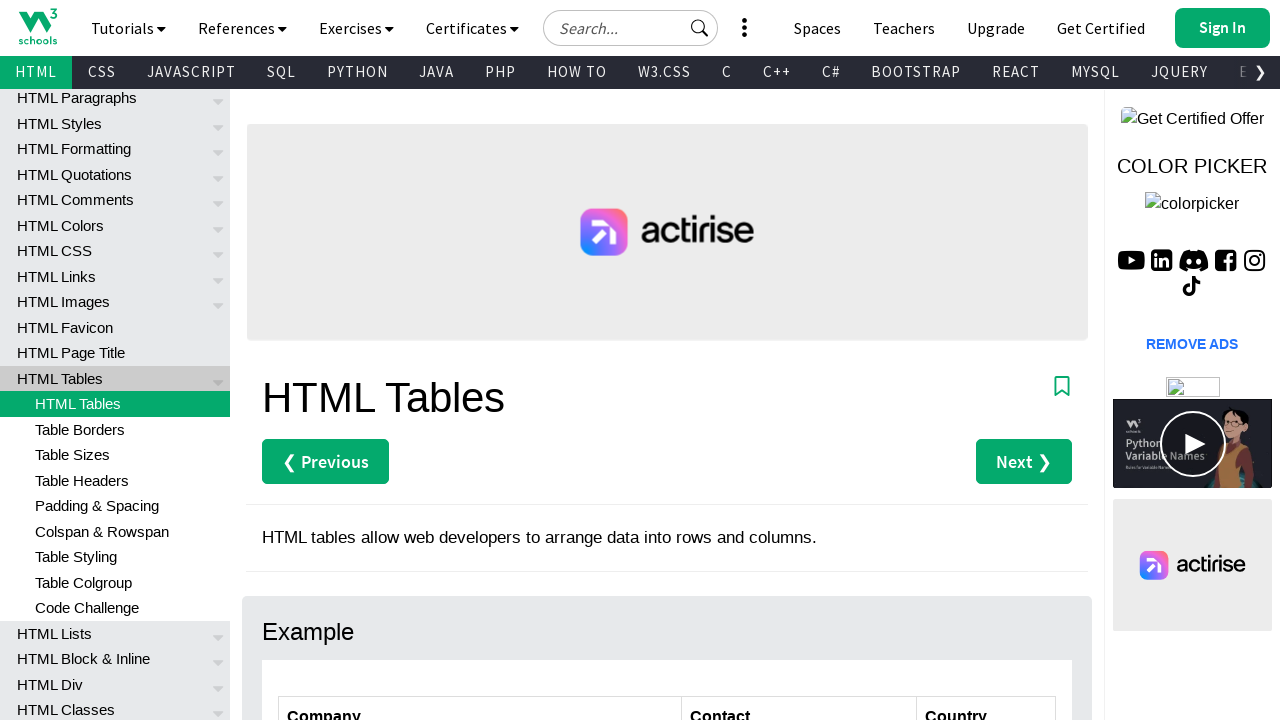

Table headers are present in the customers table
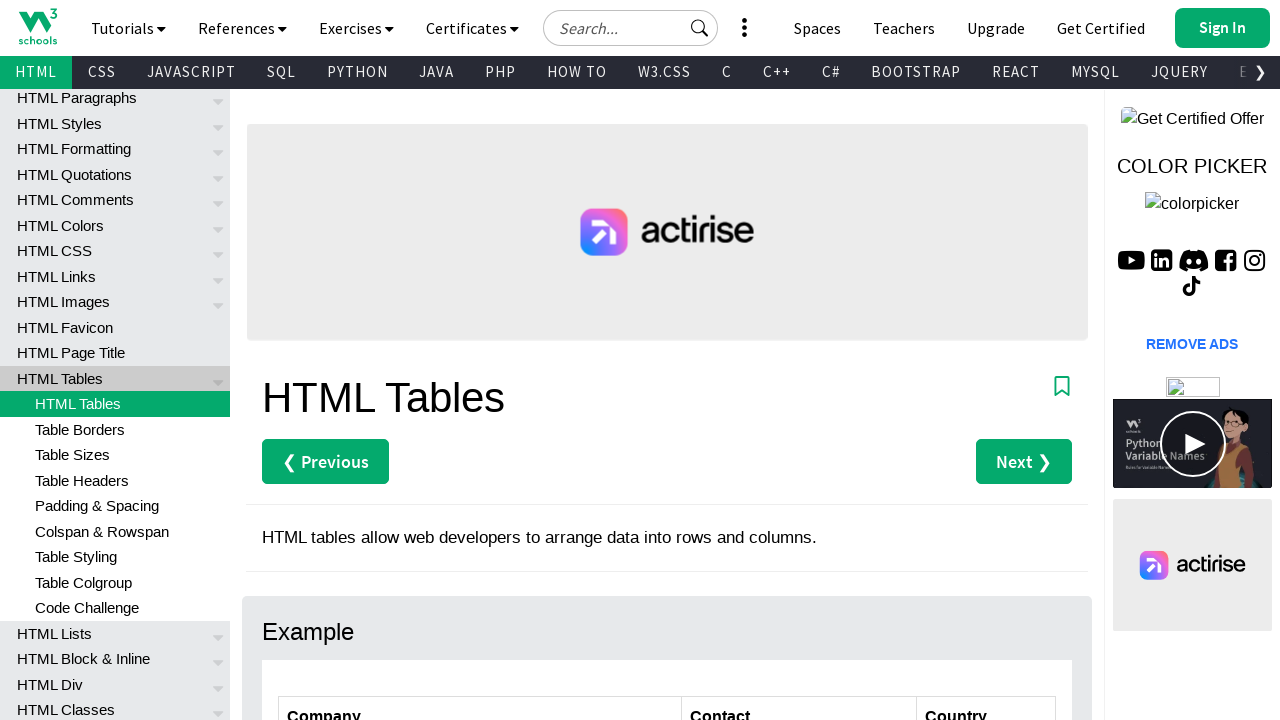

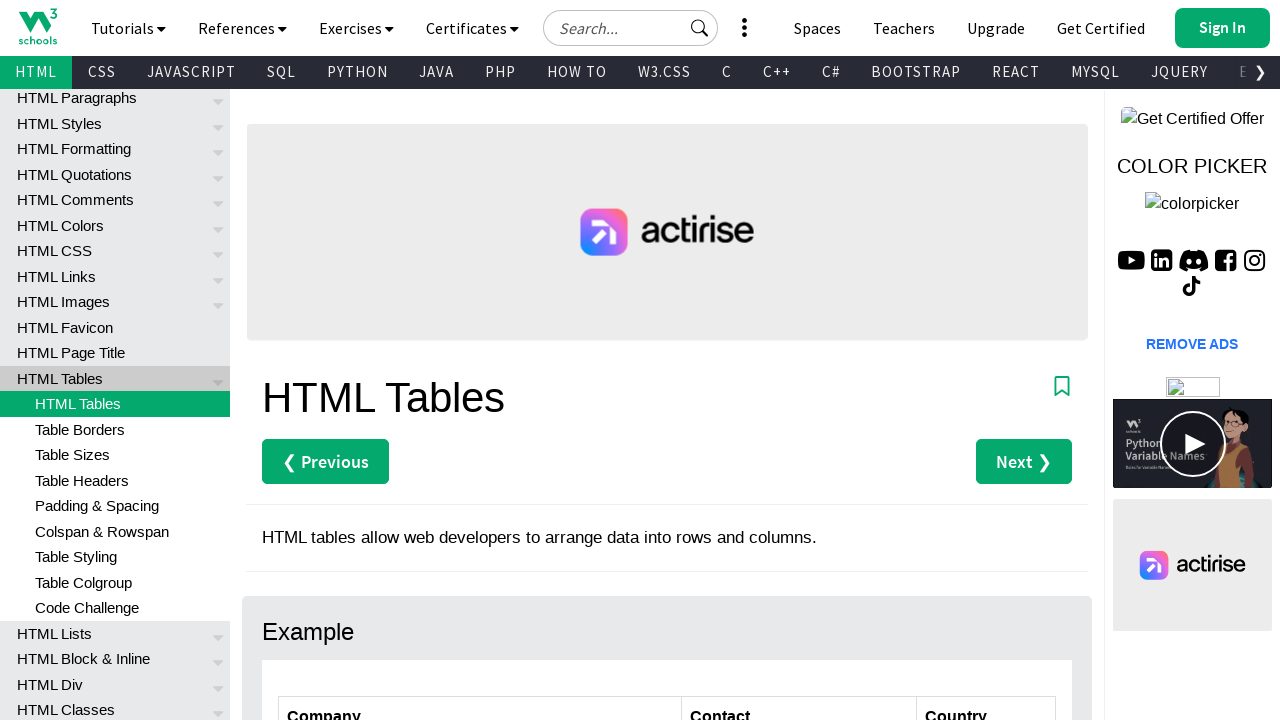